Tests the OMDB API website search functionality by entering a movie title in the search form, clicking the search button, waiting for the response, and then resetting the form.

Starting URL: https://www.omdbapi.com/

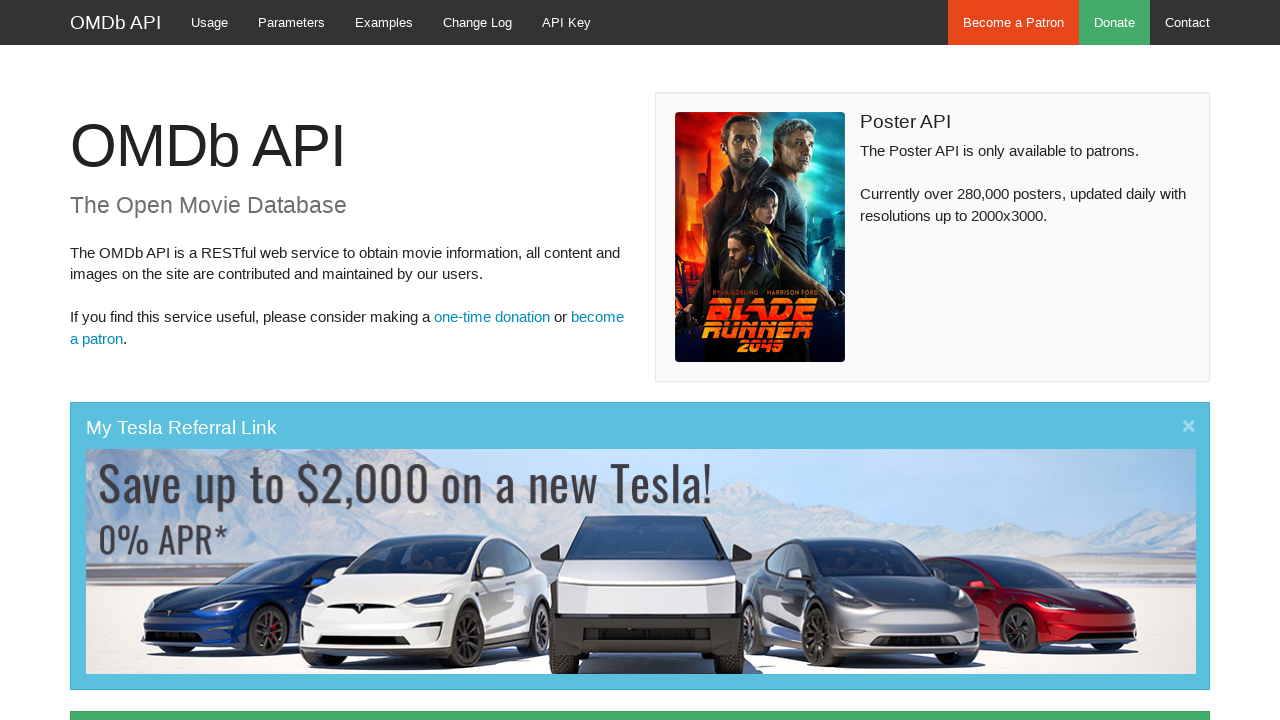

Filled search field with movie title 'The Matrix' on #t
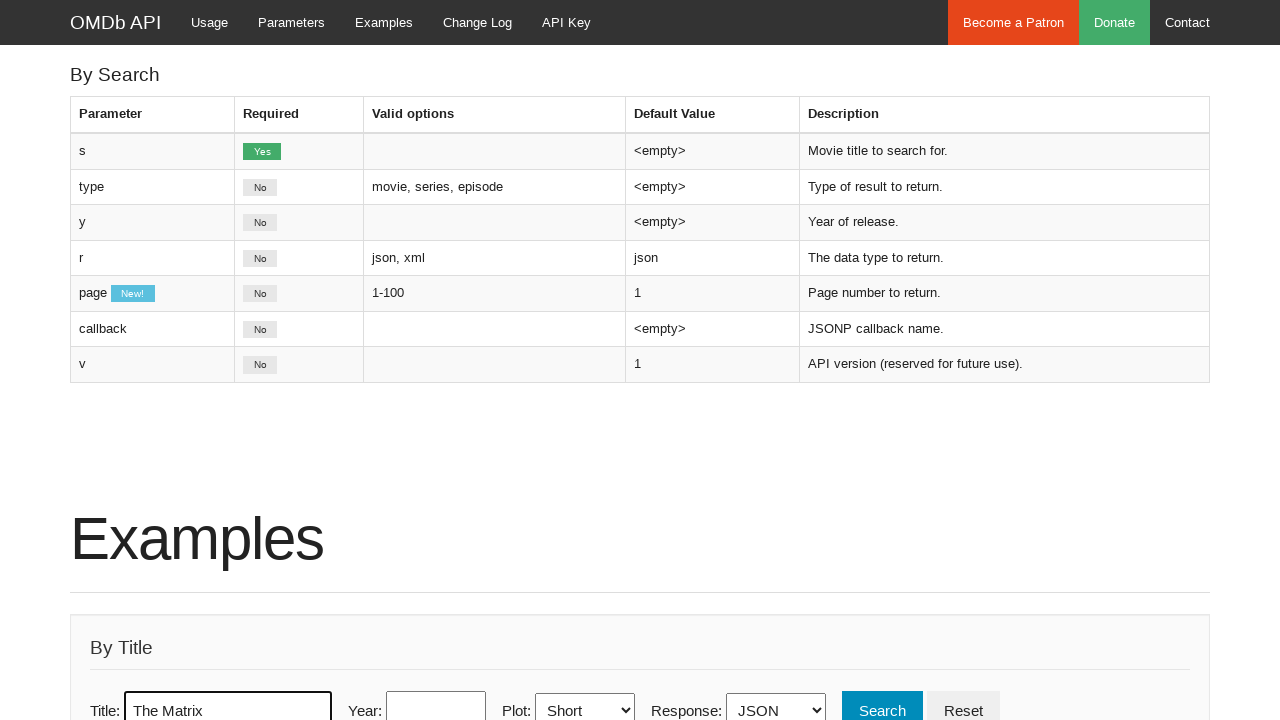

Clicked search button to query OMDB API at (882, 701) on #search-by-title-button
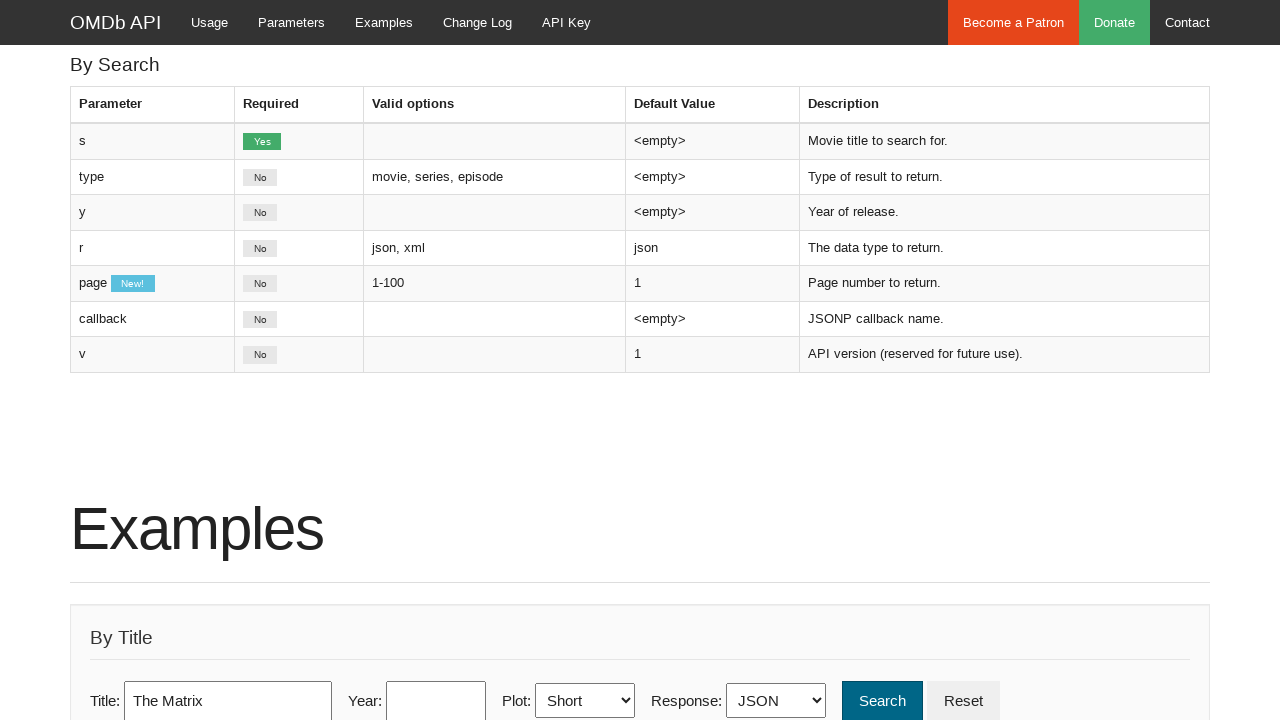

Waited for API response to appear
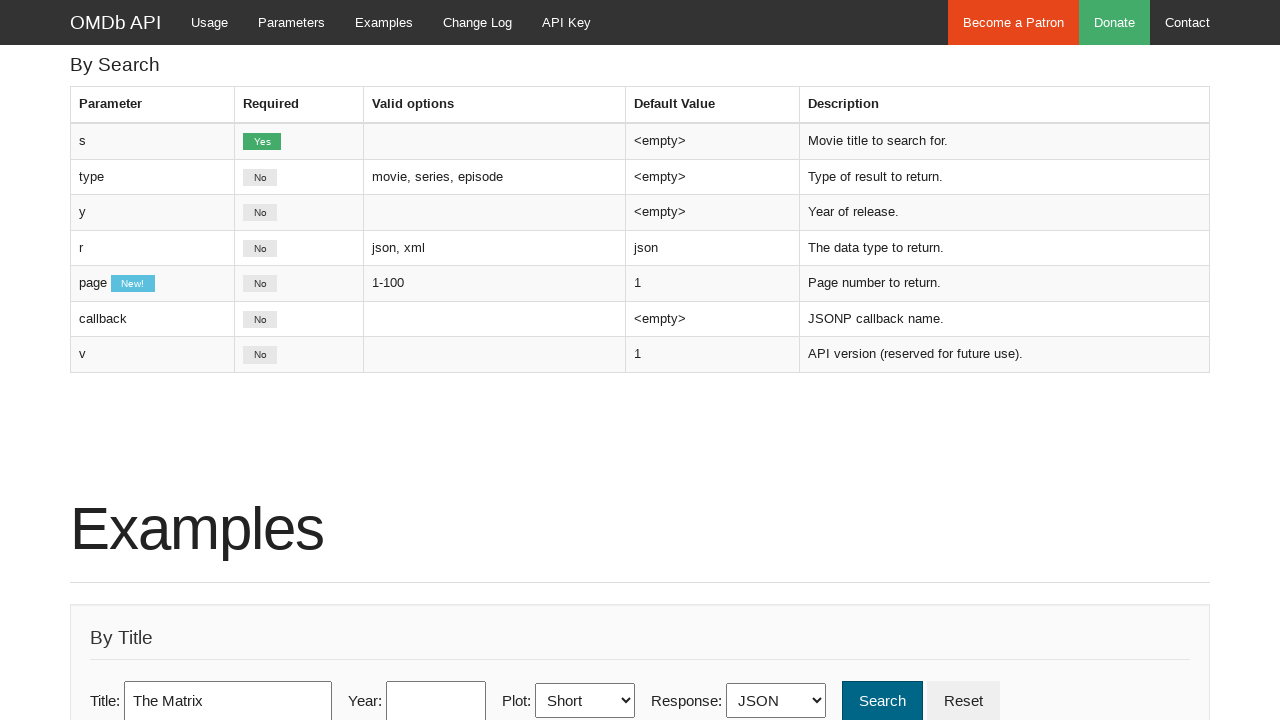

Clicked reset button to clear the form at (964, 701) on #search-by-title-reset
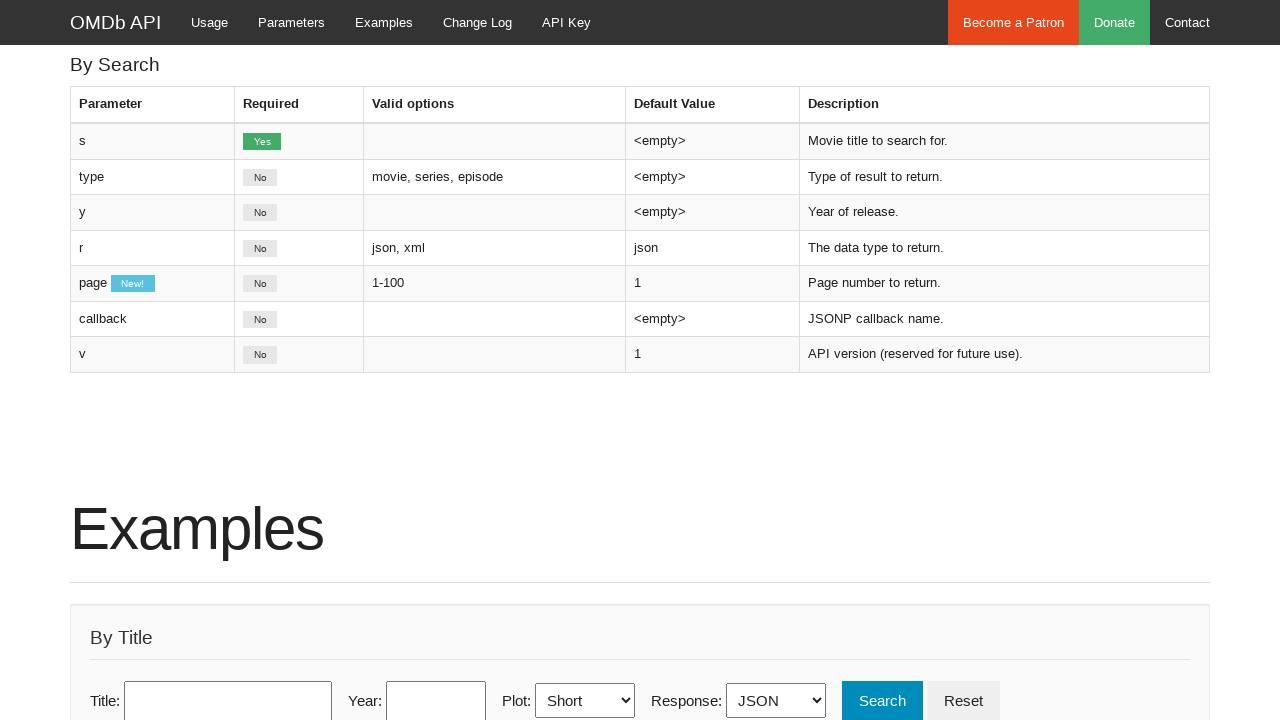

Verified that form and response were cleared
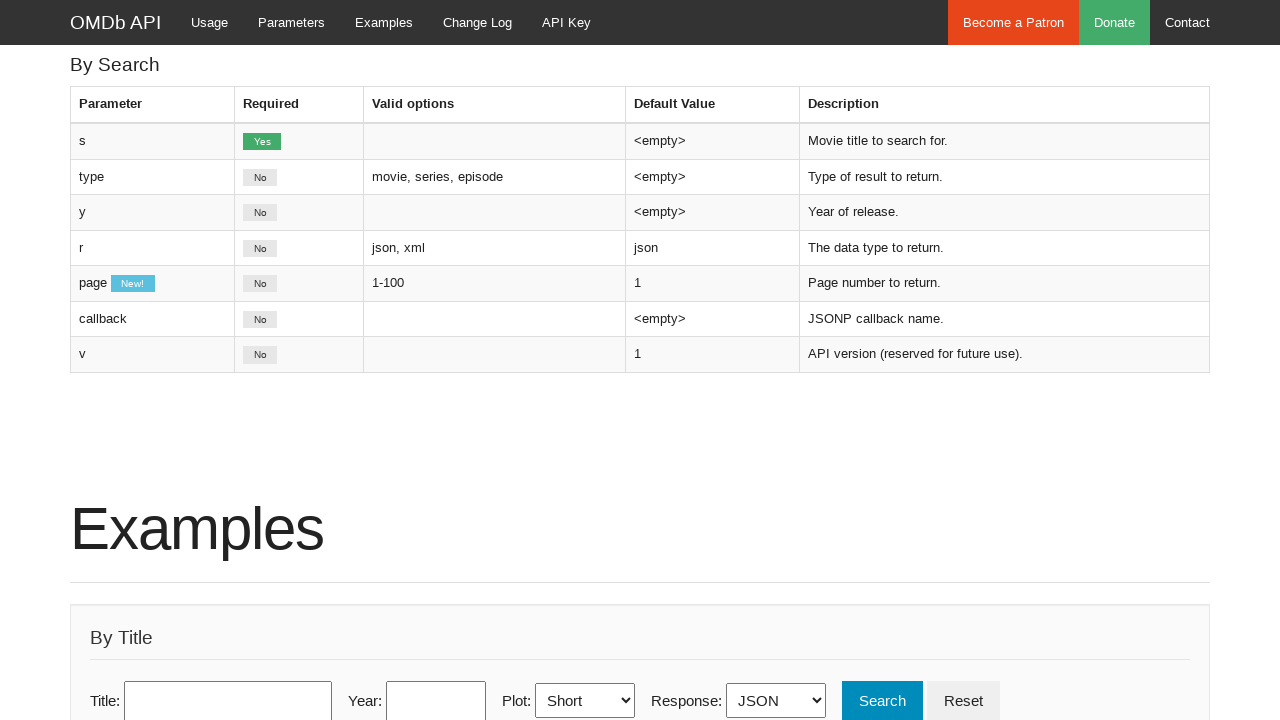

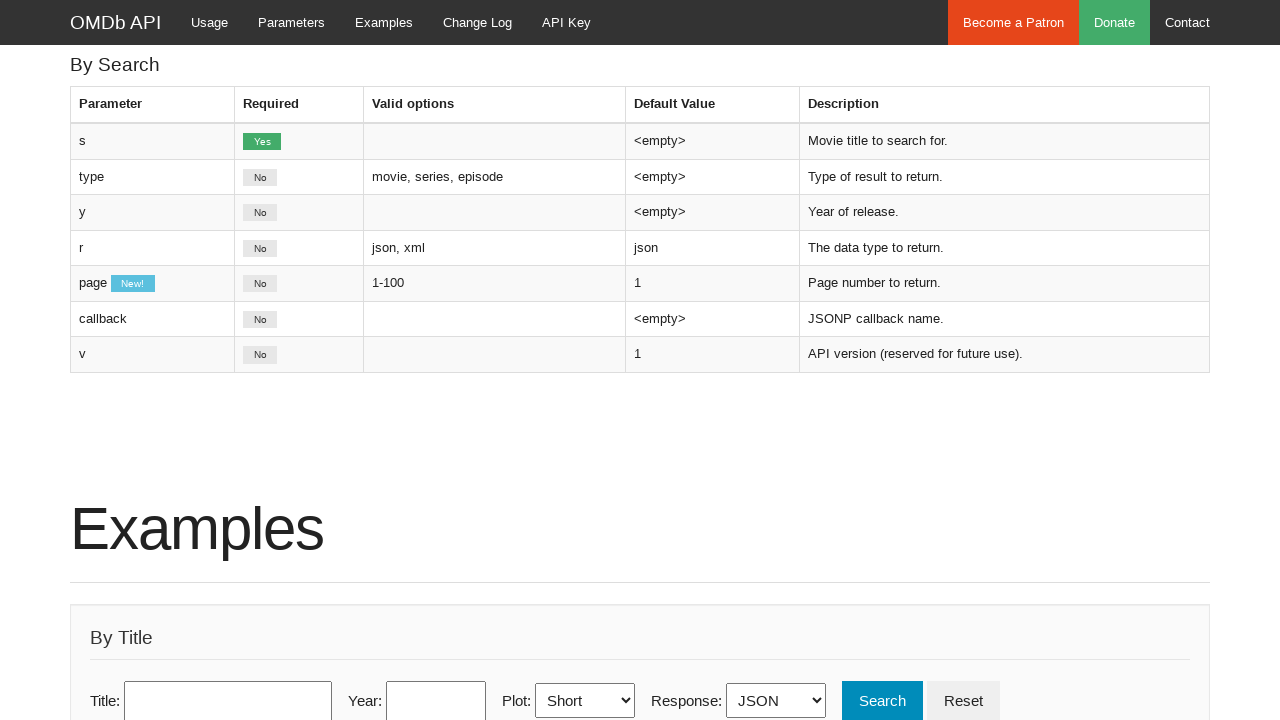